Tests a signup/registration form by filling in first name, last name, and email fields, then submitting the form.

Starting URL: http://secure-retreat-92358.herokuapp.com/

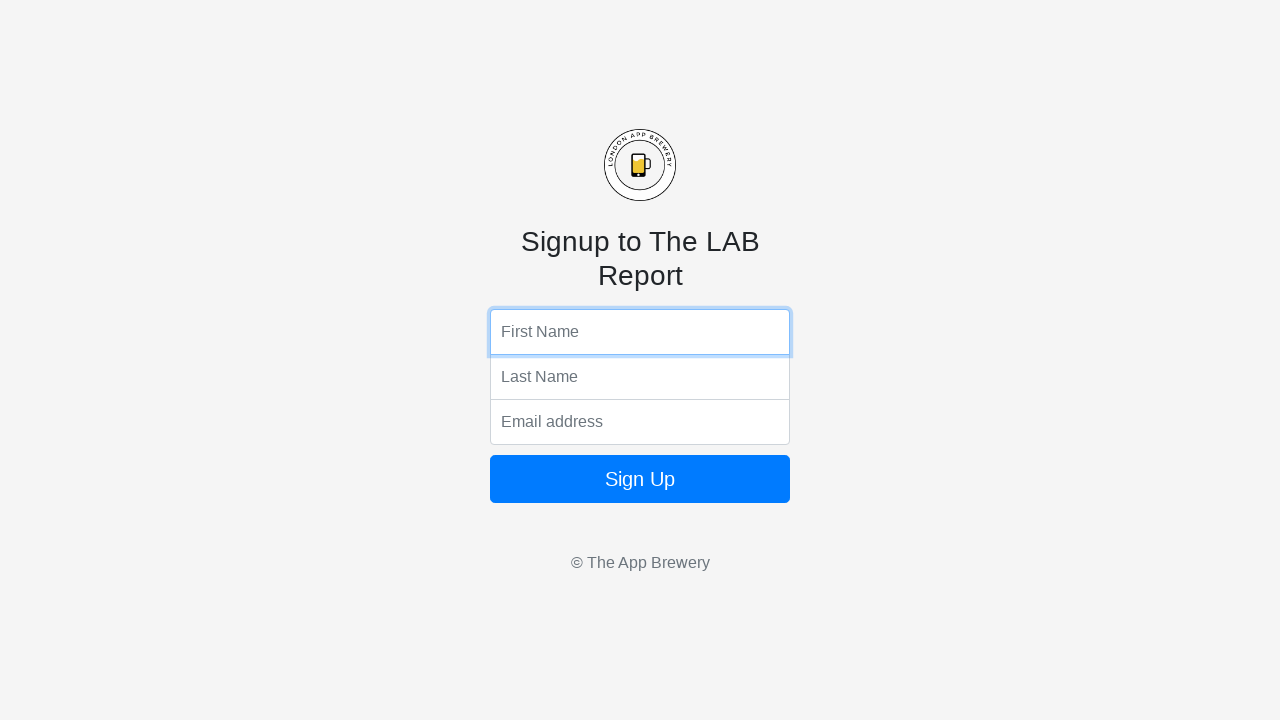

Filled first name field with 'Marcus' on input[name='fName']
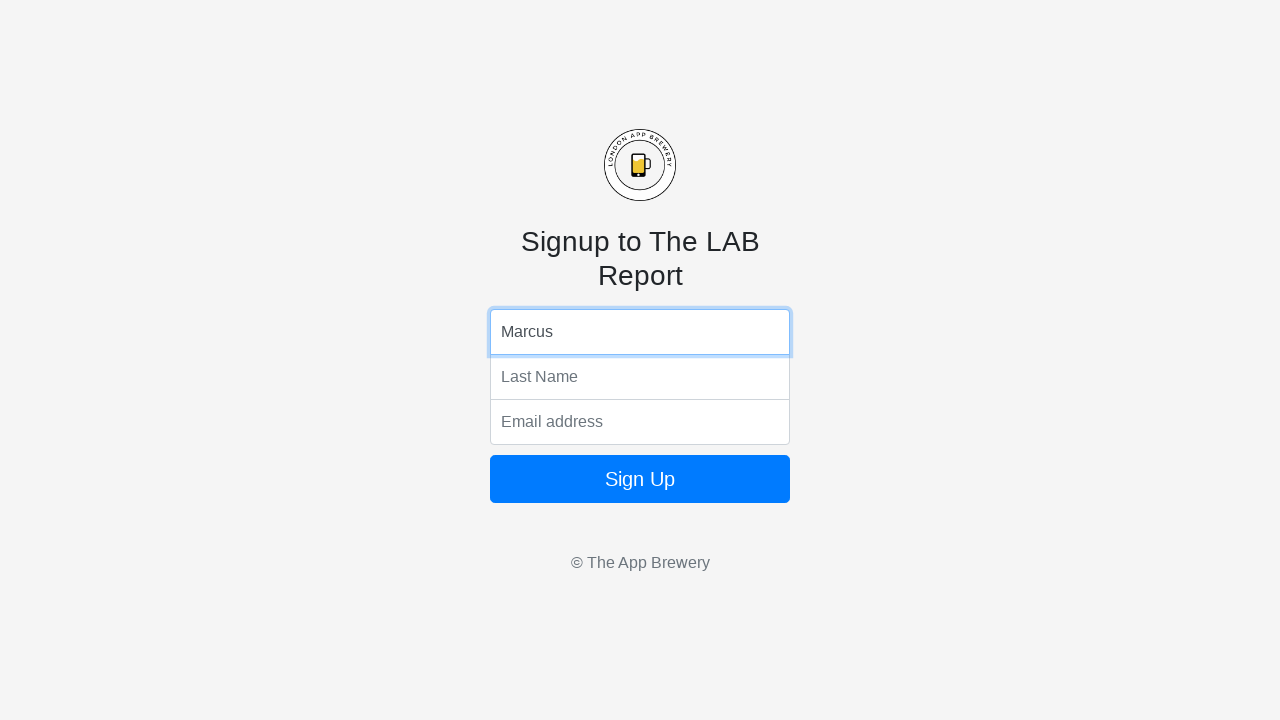

Filled last name field with 'Thompson' on input[name='lName']
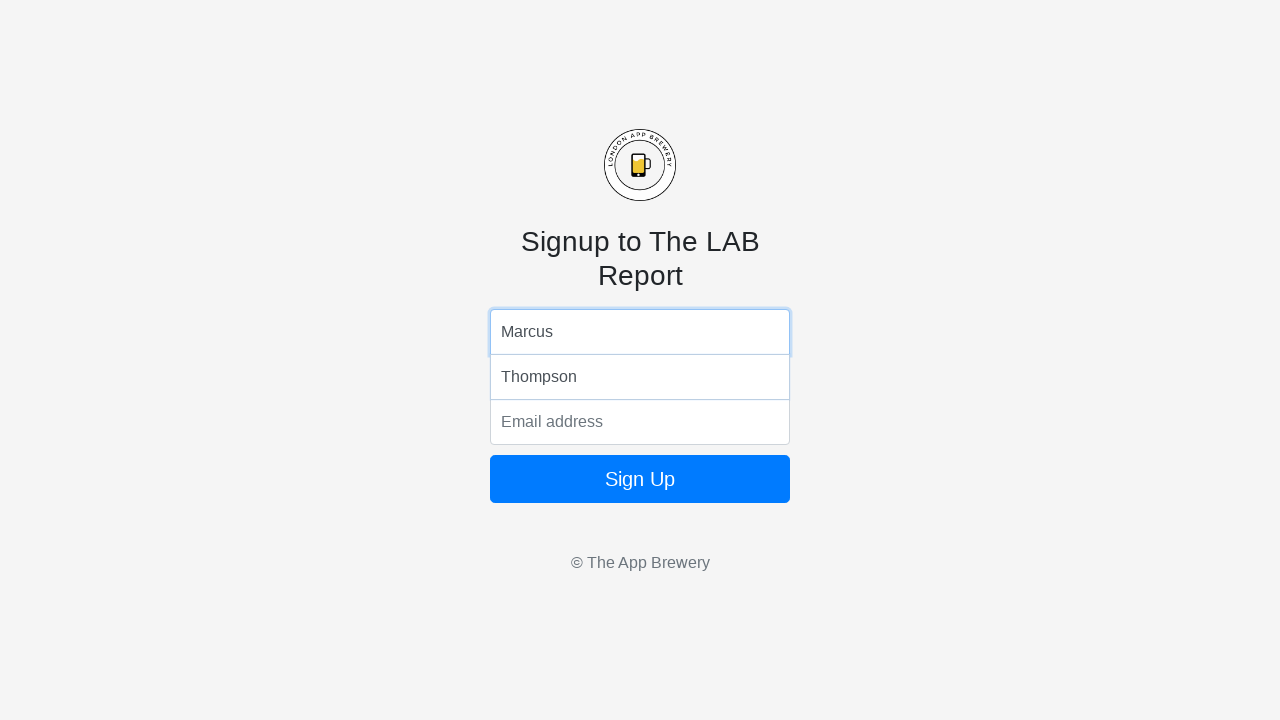

Filled email field with 'marcus.thompson@example.com' on input[name='email']
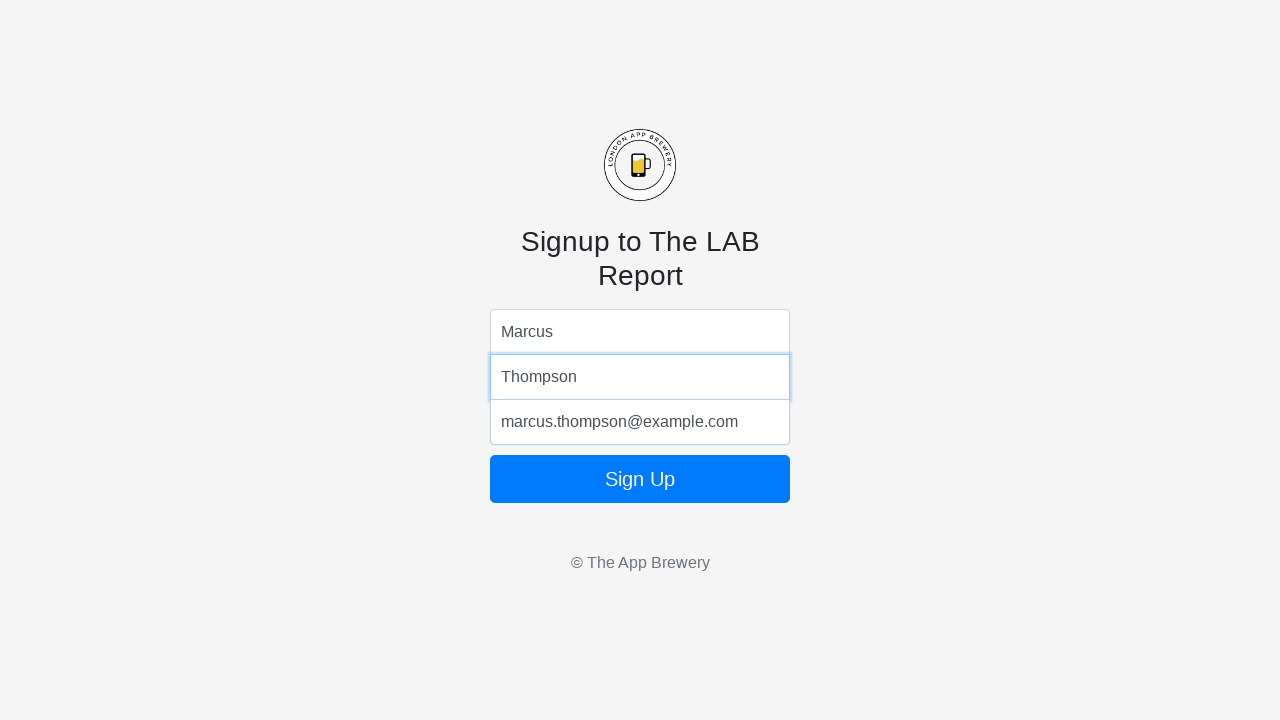

Clicked form submit button at (640, 479) on form button
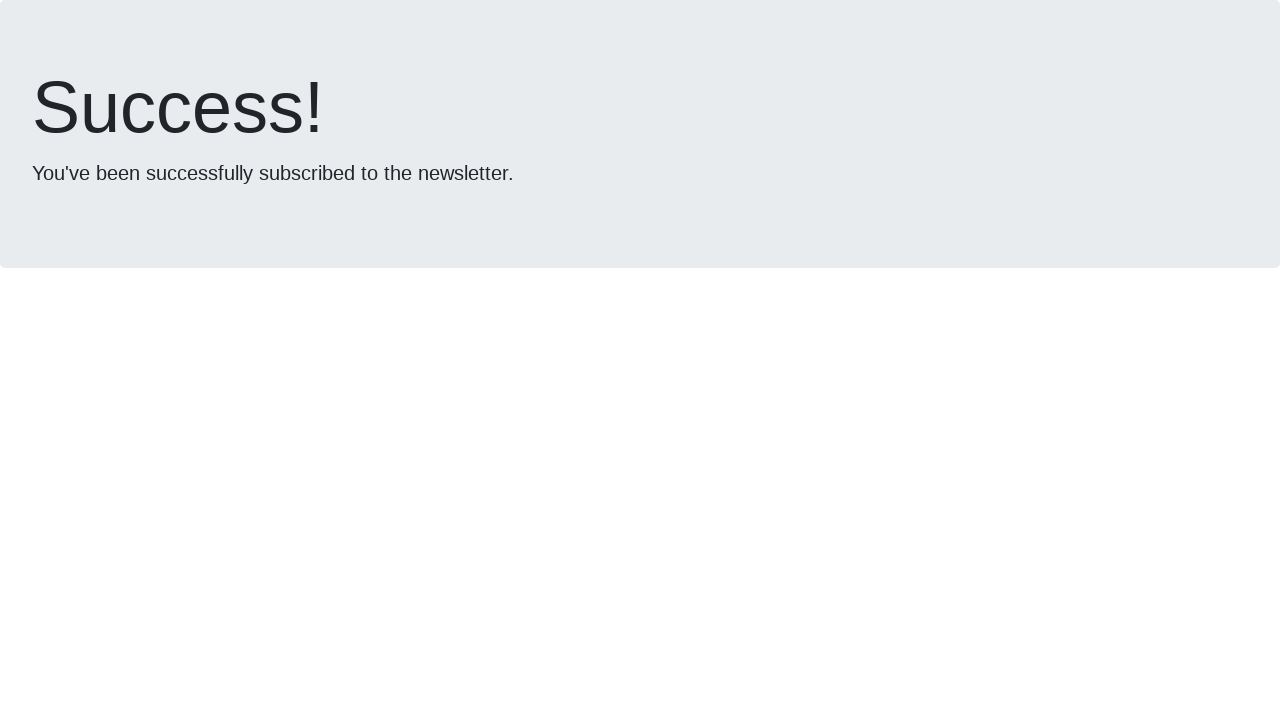

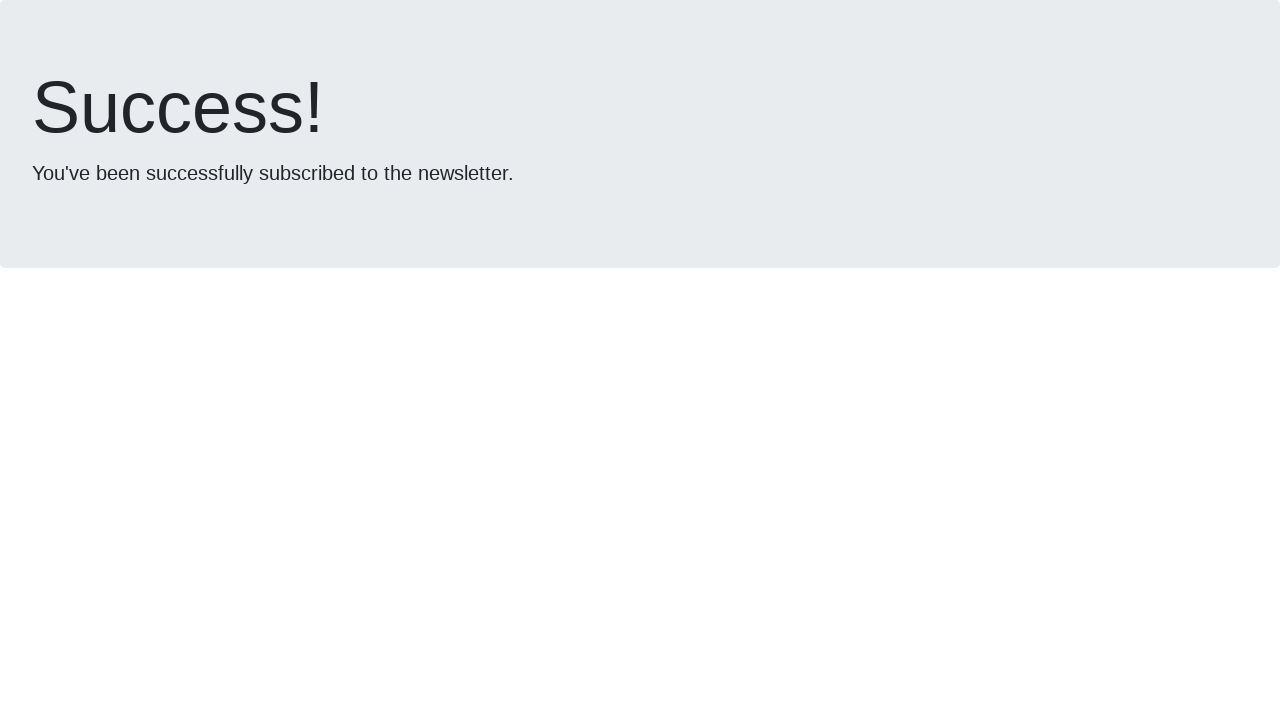